Navigates to Flipkart homepage and captures a screenshot to verify the page loads correctly

Starting URL: https://www.flipkart.com/

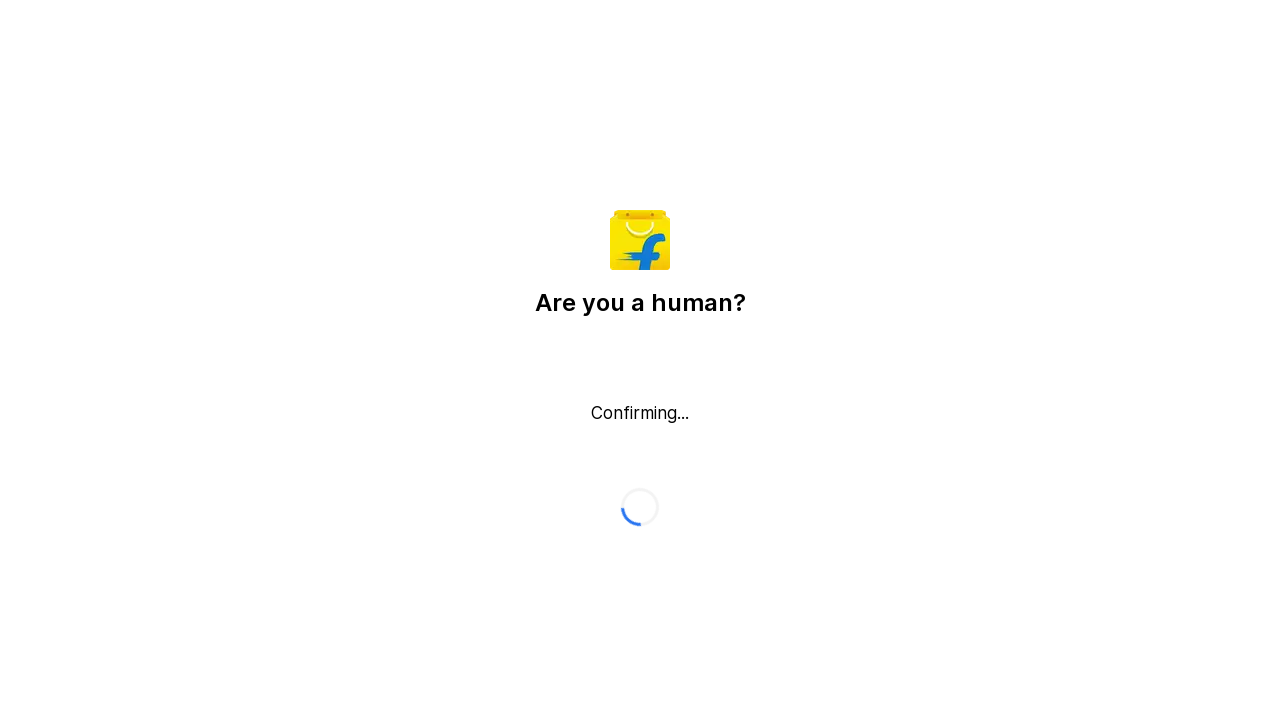

Navigated to Flipkart homepage
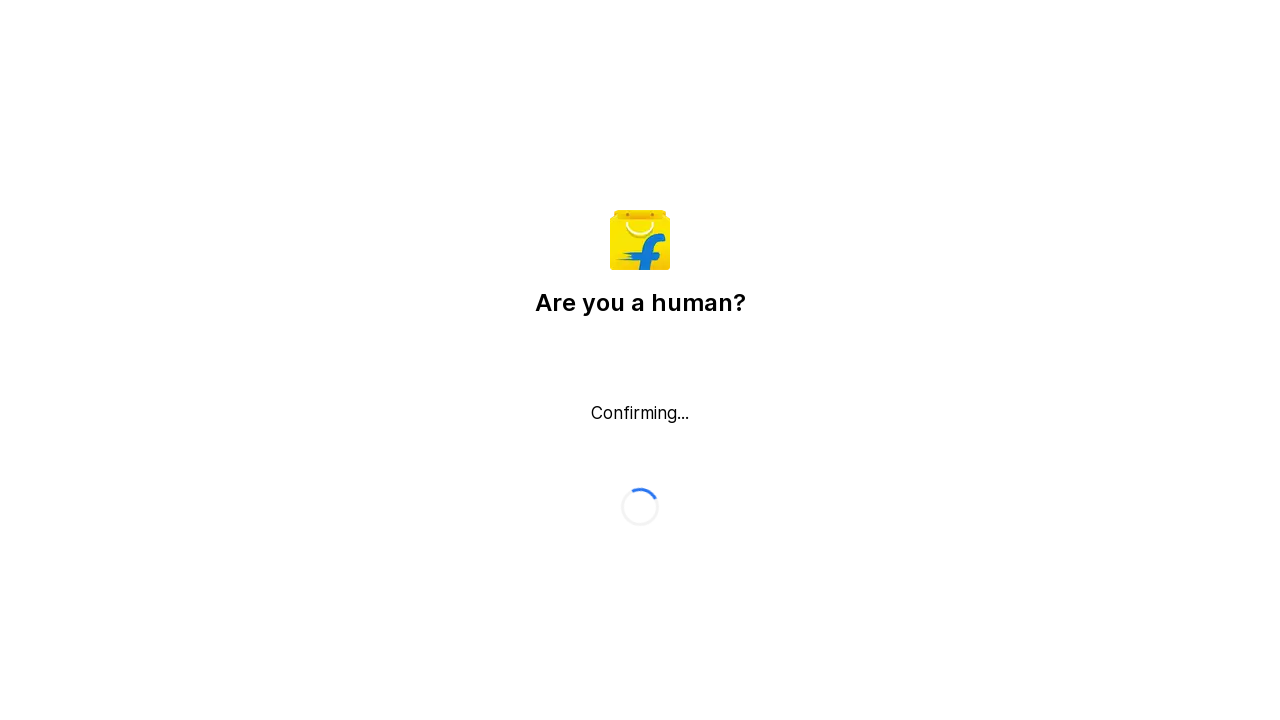

Waited for page to fully load (networkidle)
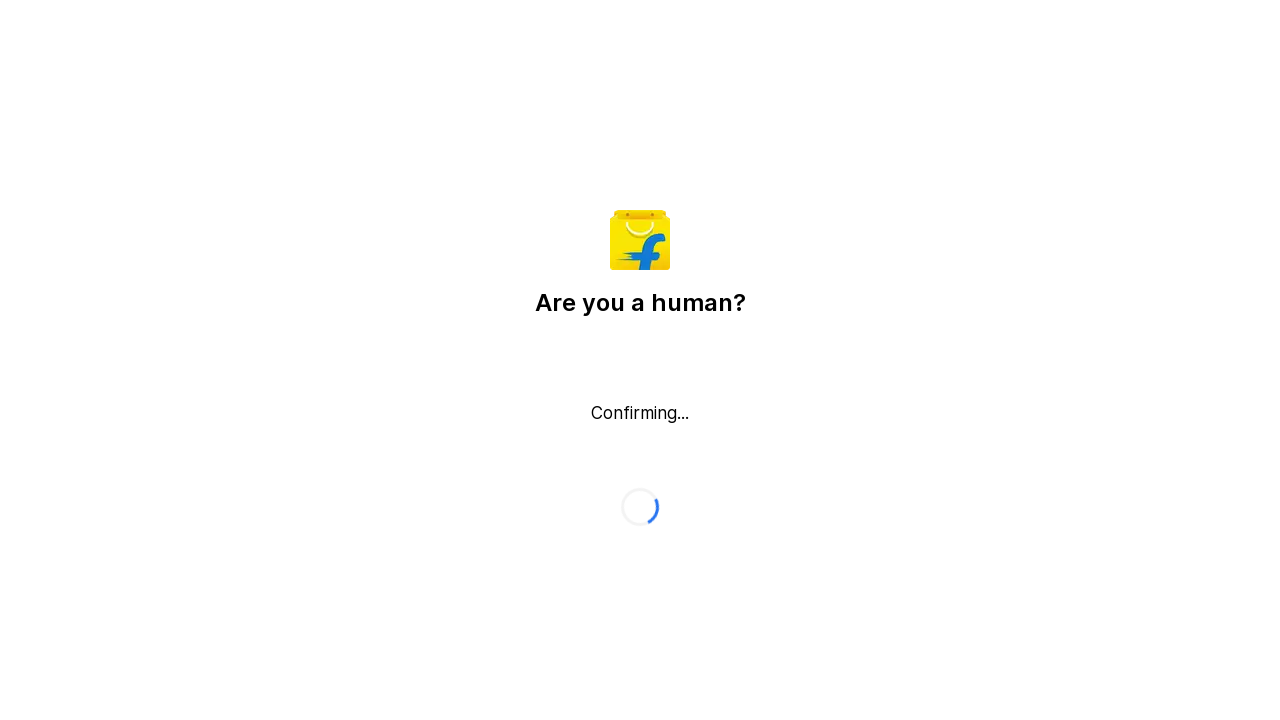

Captured screenshot to verify Flipkart homepage loaded correctly
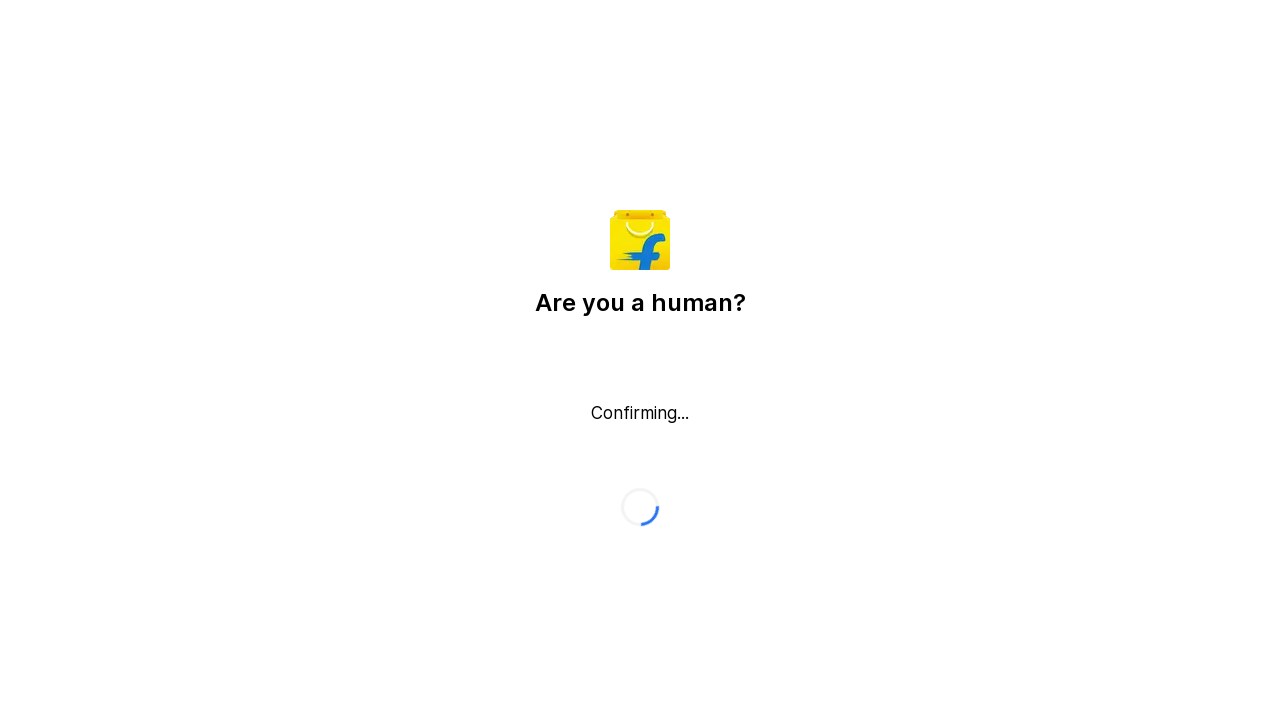

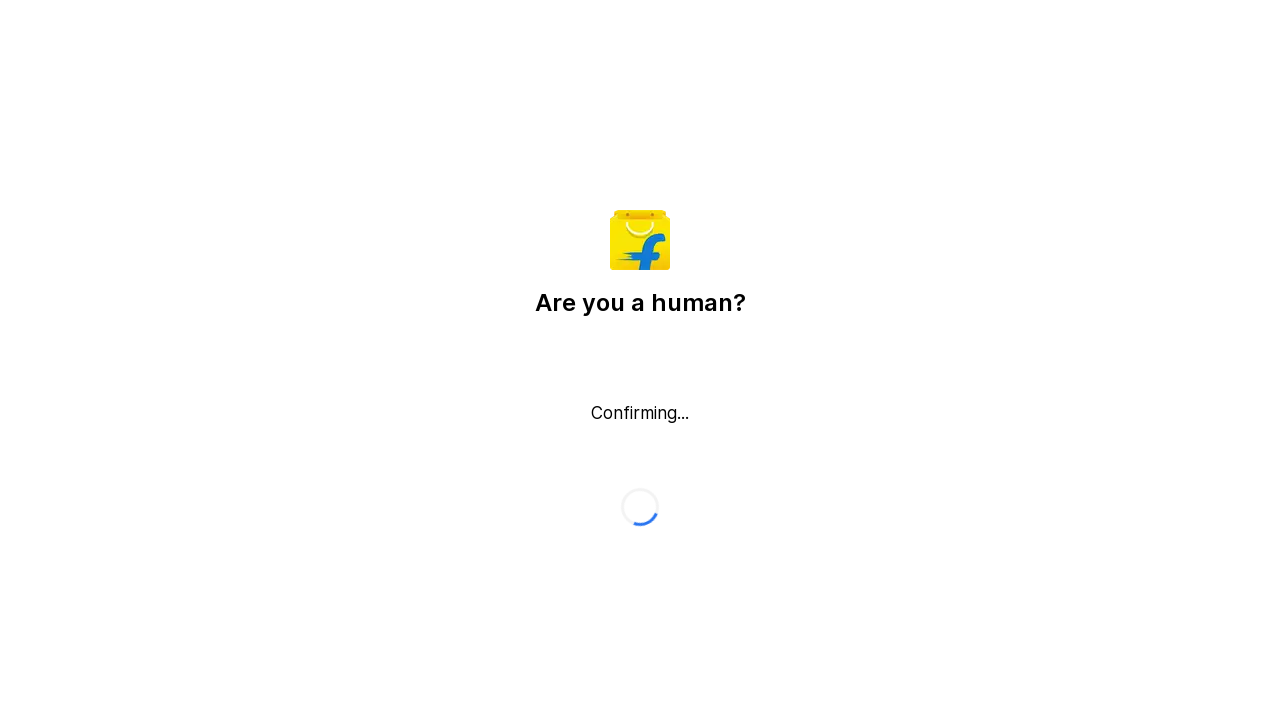